Tests a todo list application by adding a new todo item with Japanese text, then deleting the first todo item by accepting the confirmation dialog.

Starting URL: https://yuzneri.github.io/playwrighttodolist/

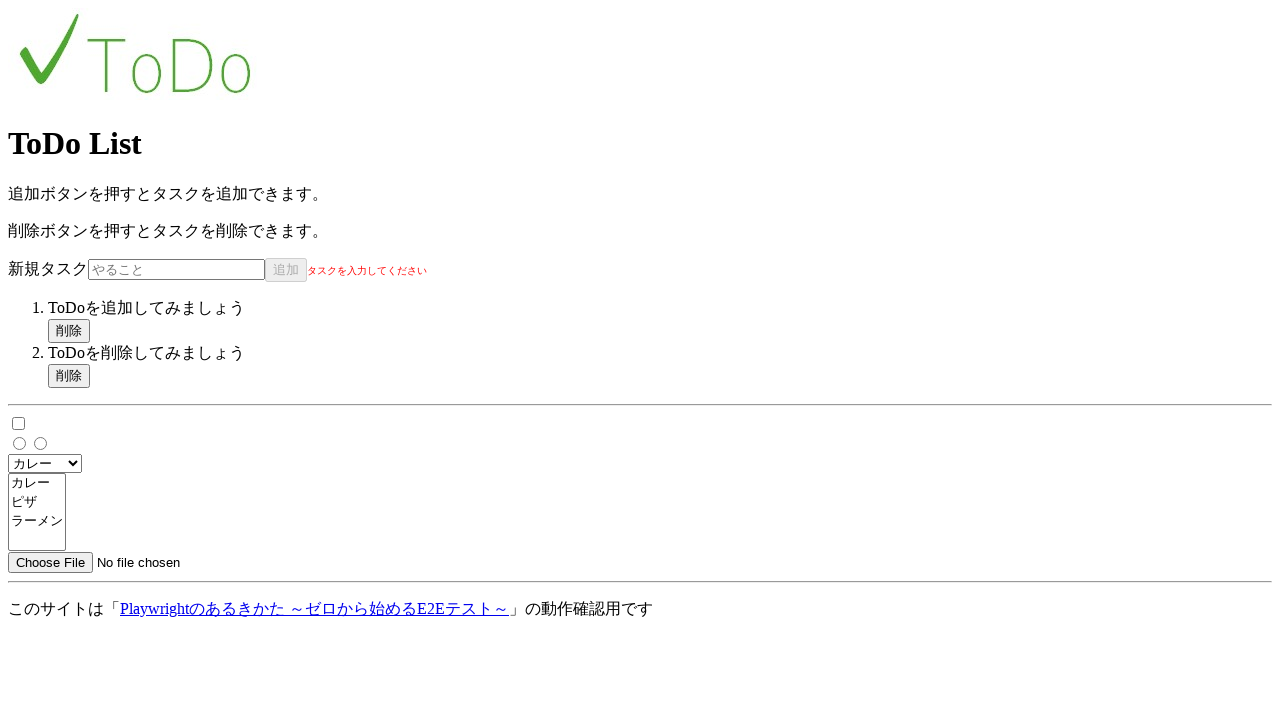

Filled todo input field with Japanese text 'カレーを作る' on internal:attr=[placeholder="やること"i]
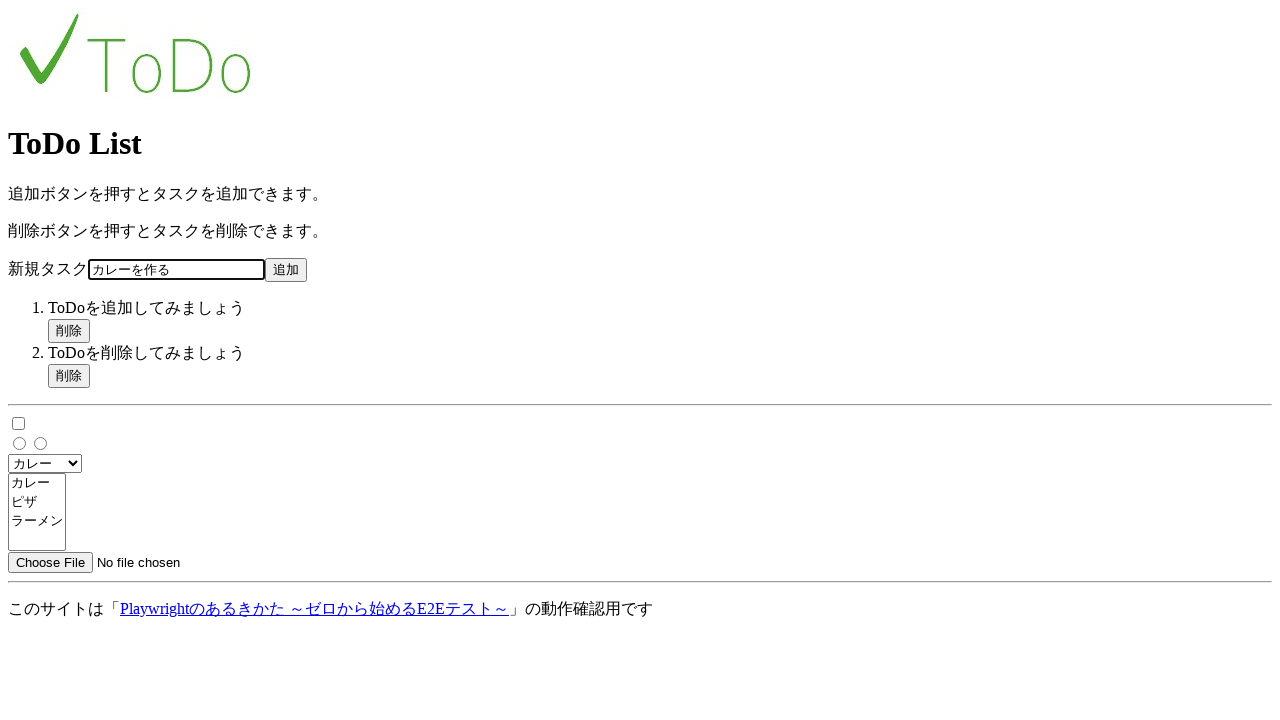

Clicked add button to create new todo item at (286, 270) on internal:role=button[name="追加"i]
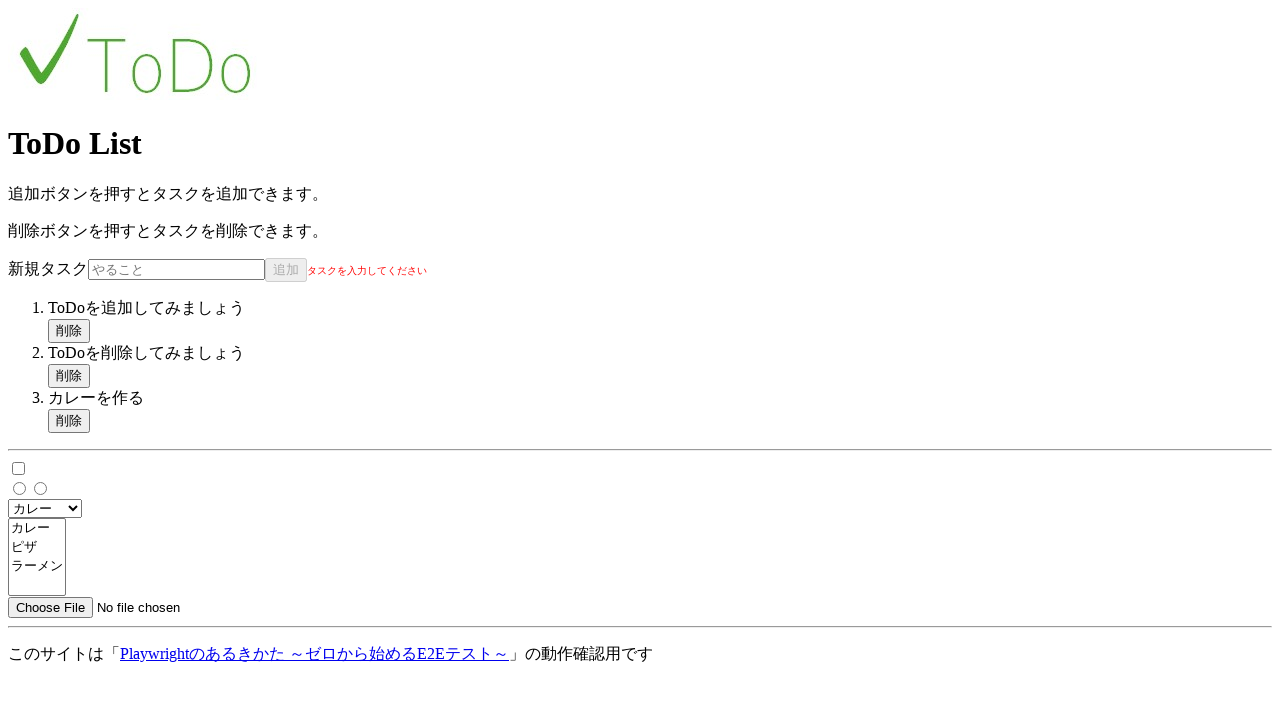

Set up dialog handler to accept confirmation dialogs
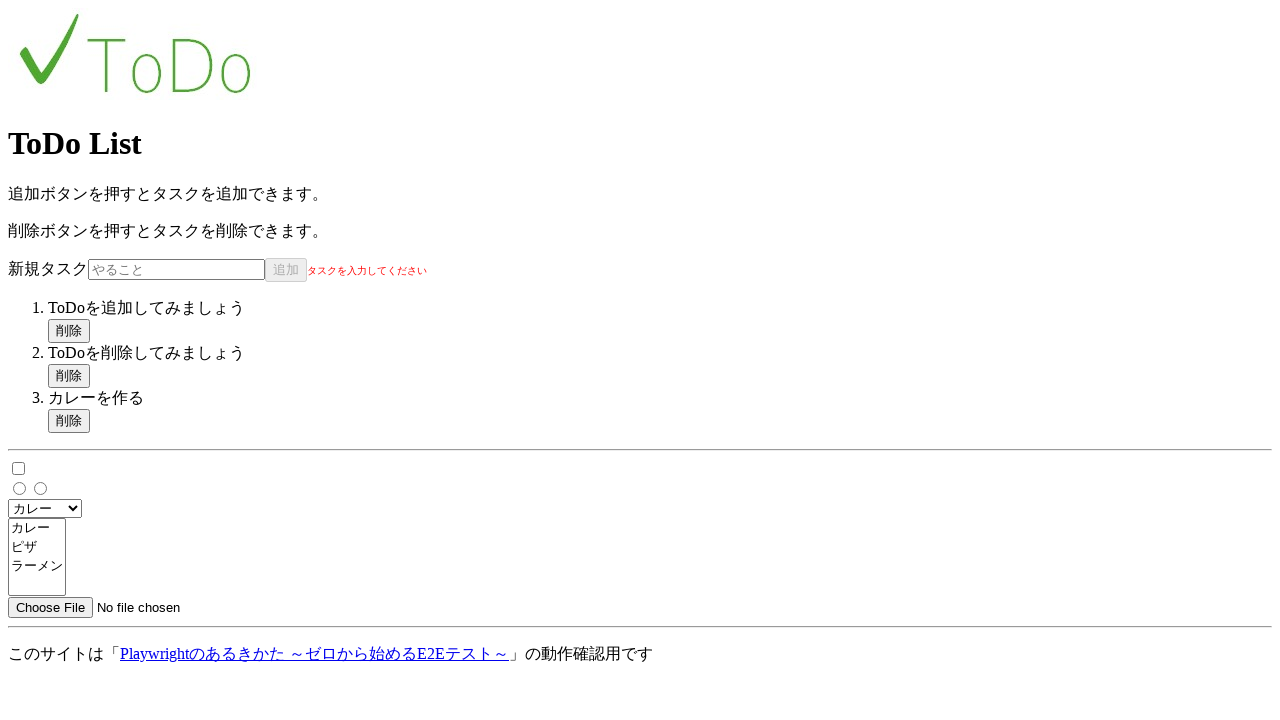

Clicked delete button on first todo item and accepted confirmation dialog at (69, 376) on internal:role=listitem >> internal:has-not="internal:text=\"ToDo\\u3092\\u8ffd\\
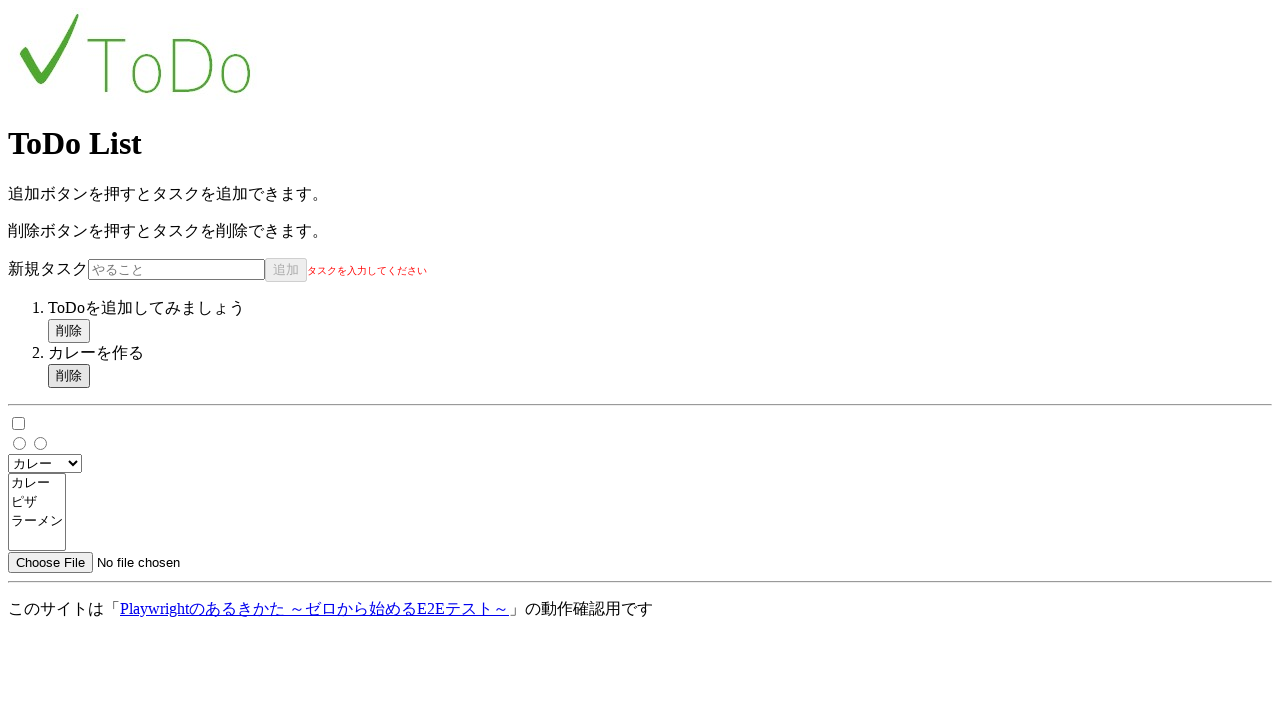

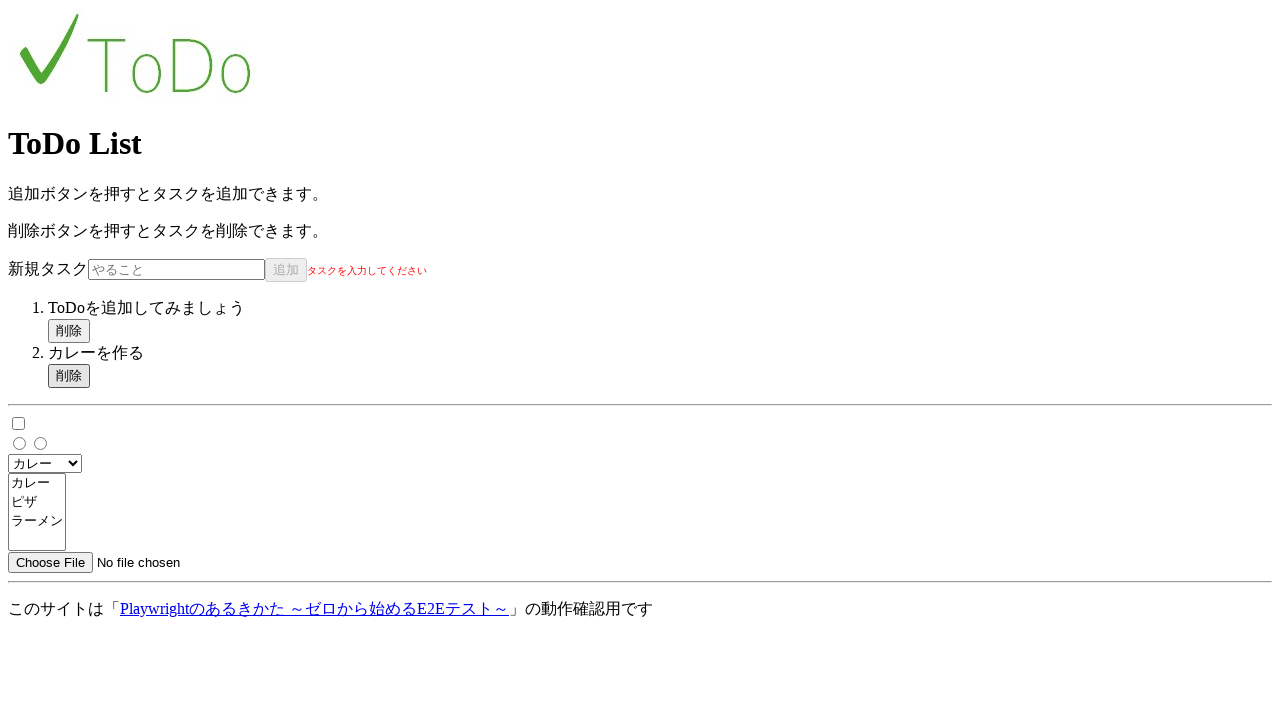